Tests a basic web form by filling a text input field and clicking the submit button, then verifying the success message

Starting URL: https://www.selenium.dev/selenium/web/web-form.html

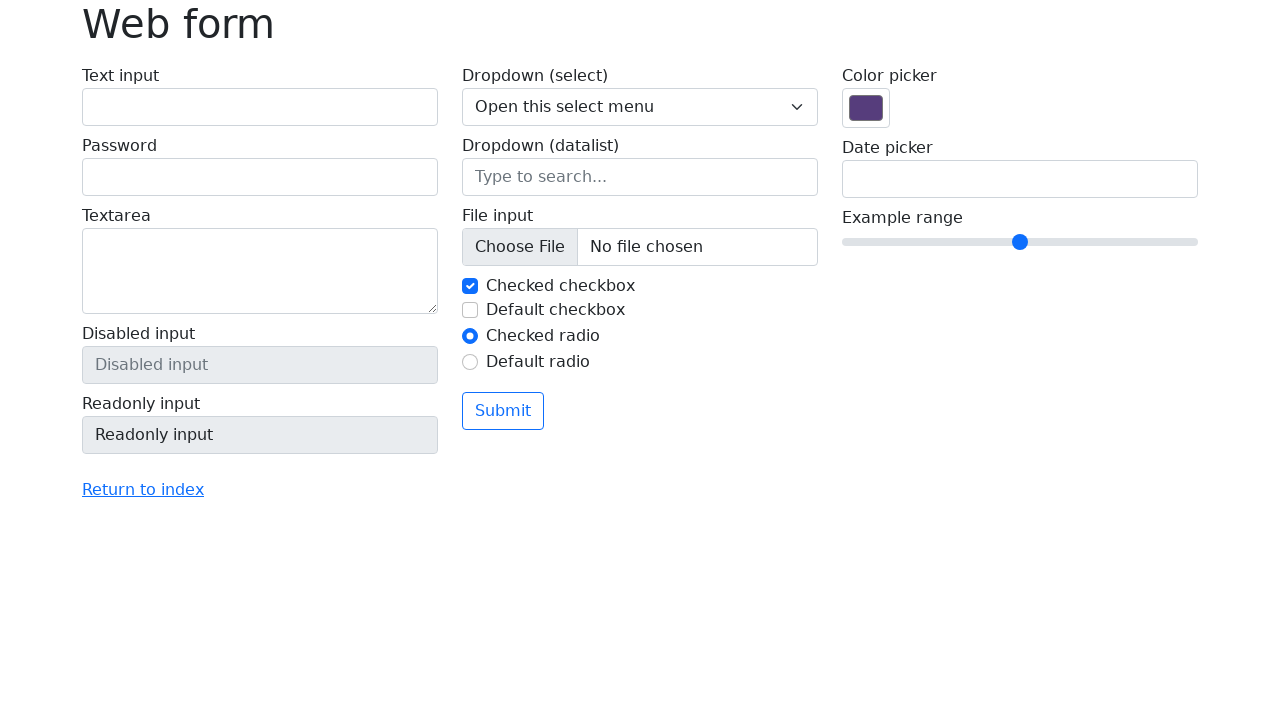

Filled text input field with 'Selenium' on input[name='my-text']
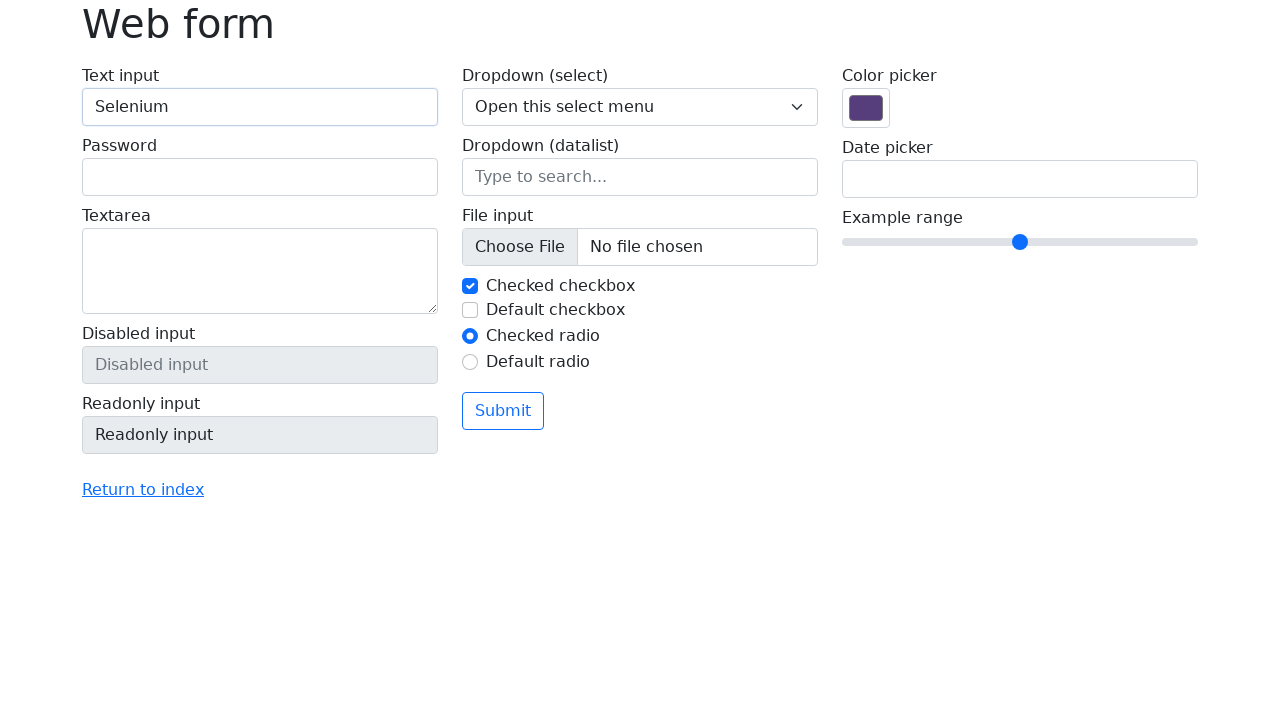

Clicked the submit button at (503, 411) on button
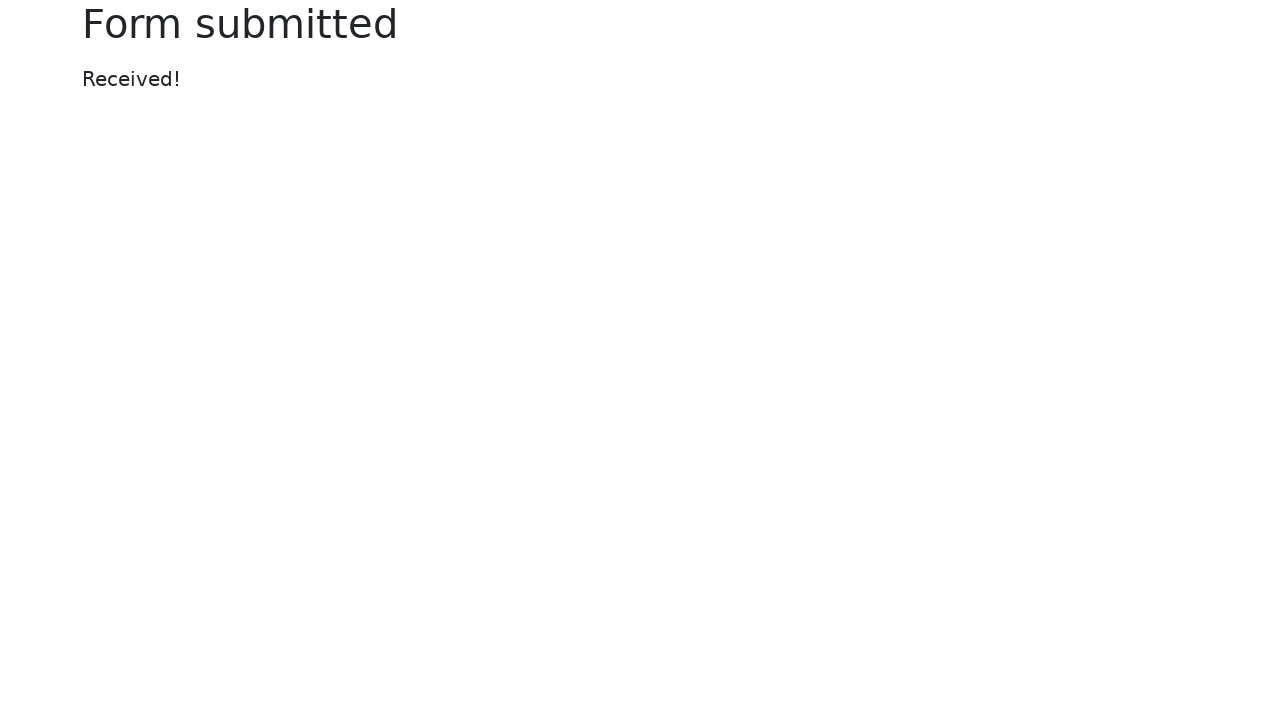

Success message element loaded
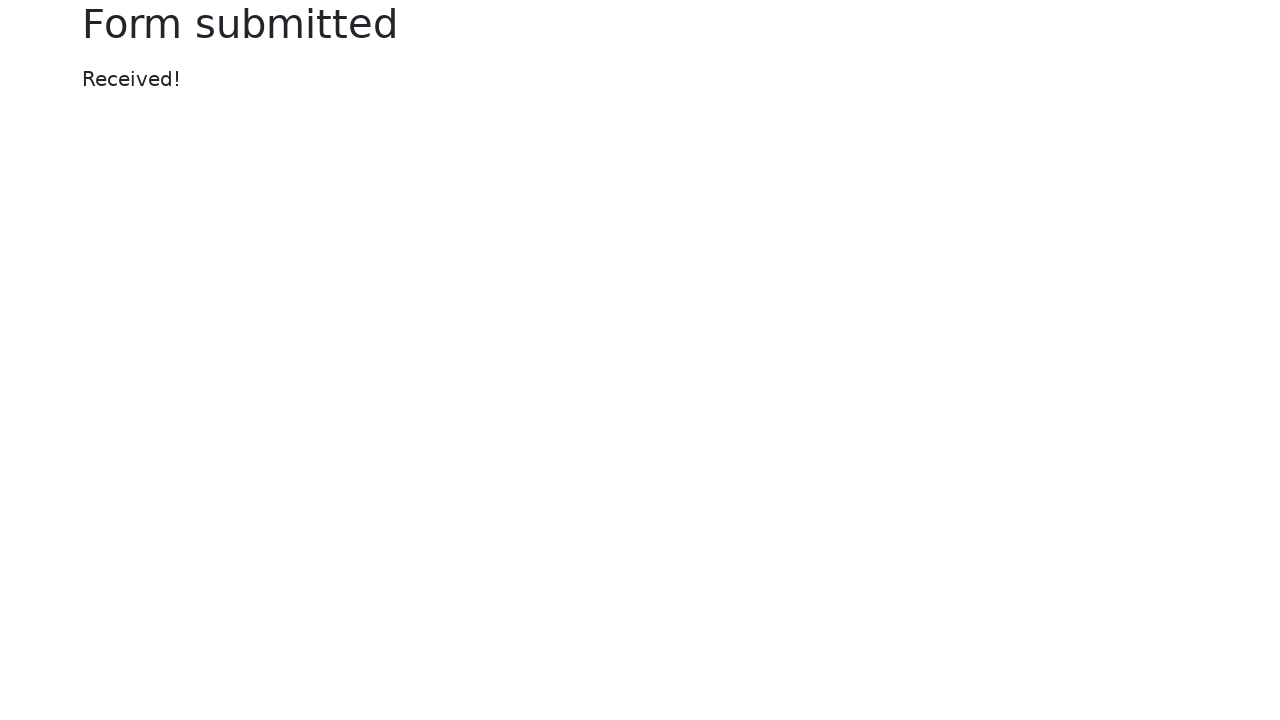

Located success message element
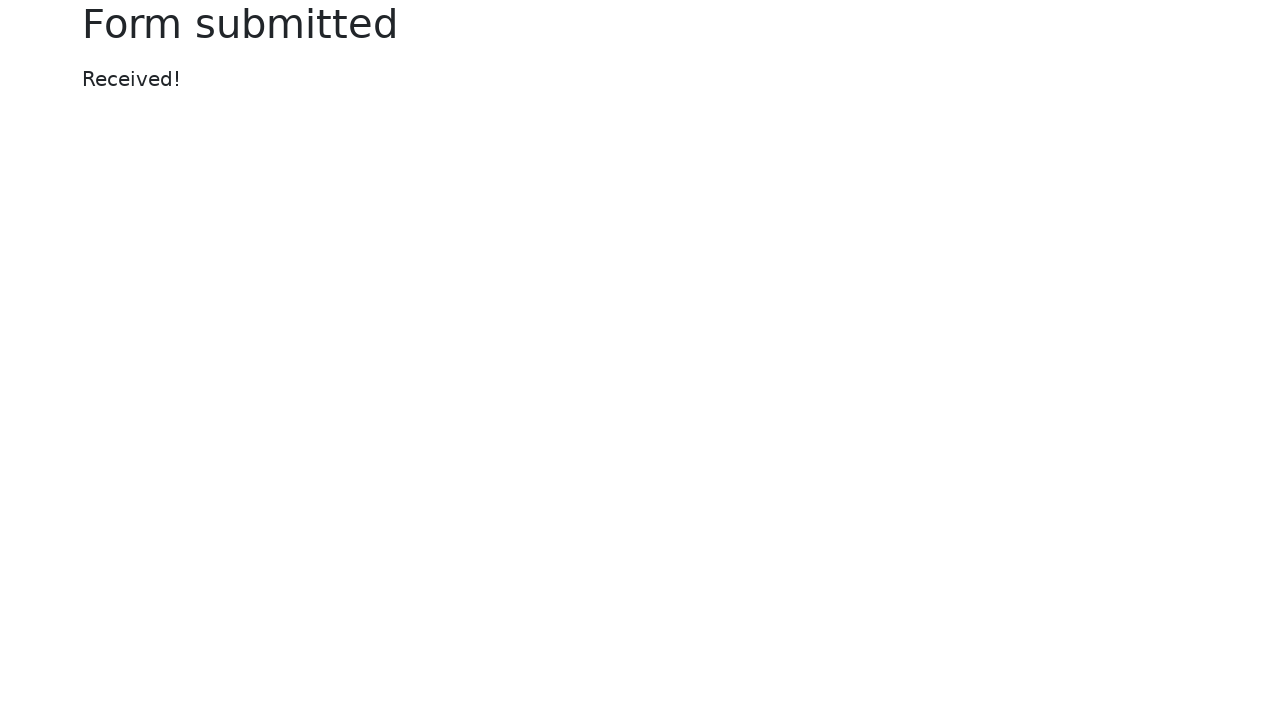

Verified success message displays 'Received!'
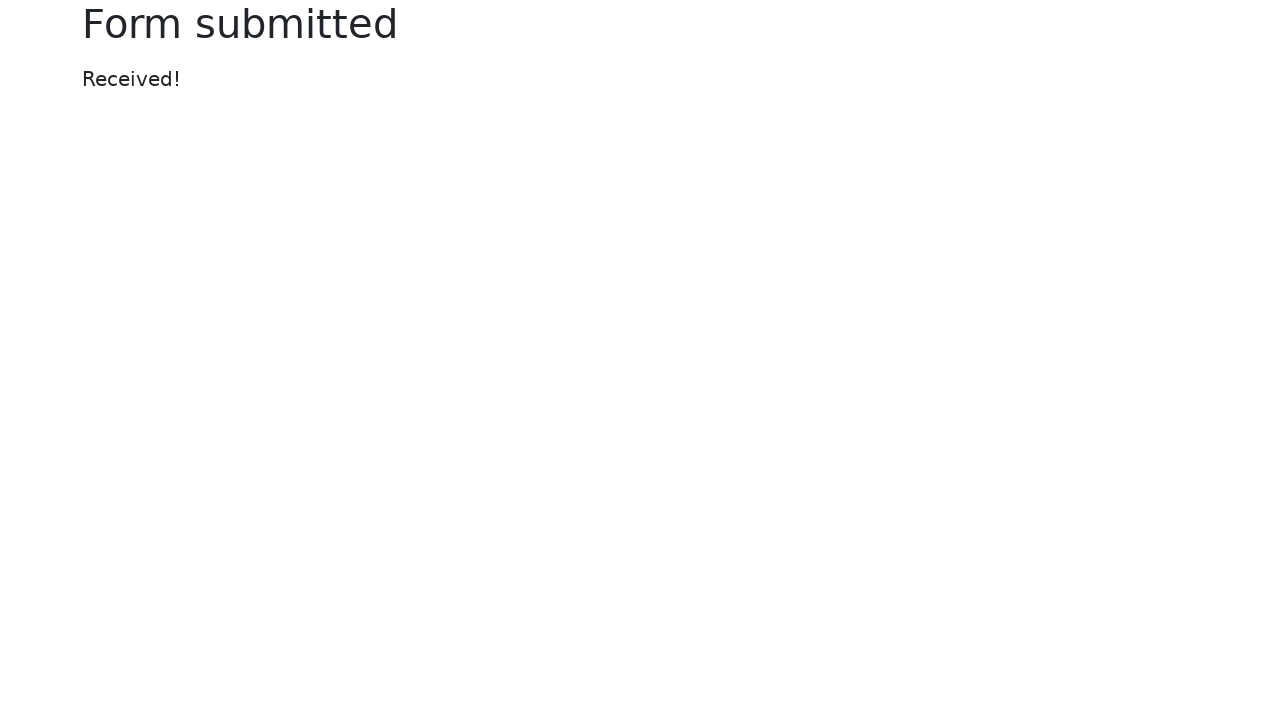

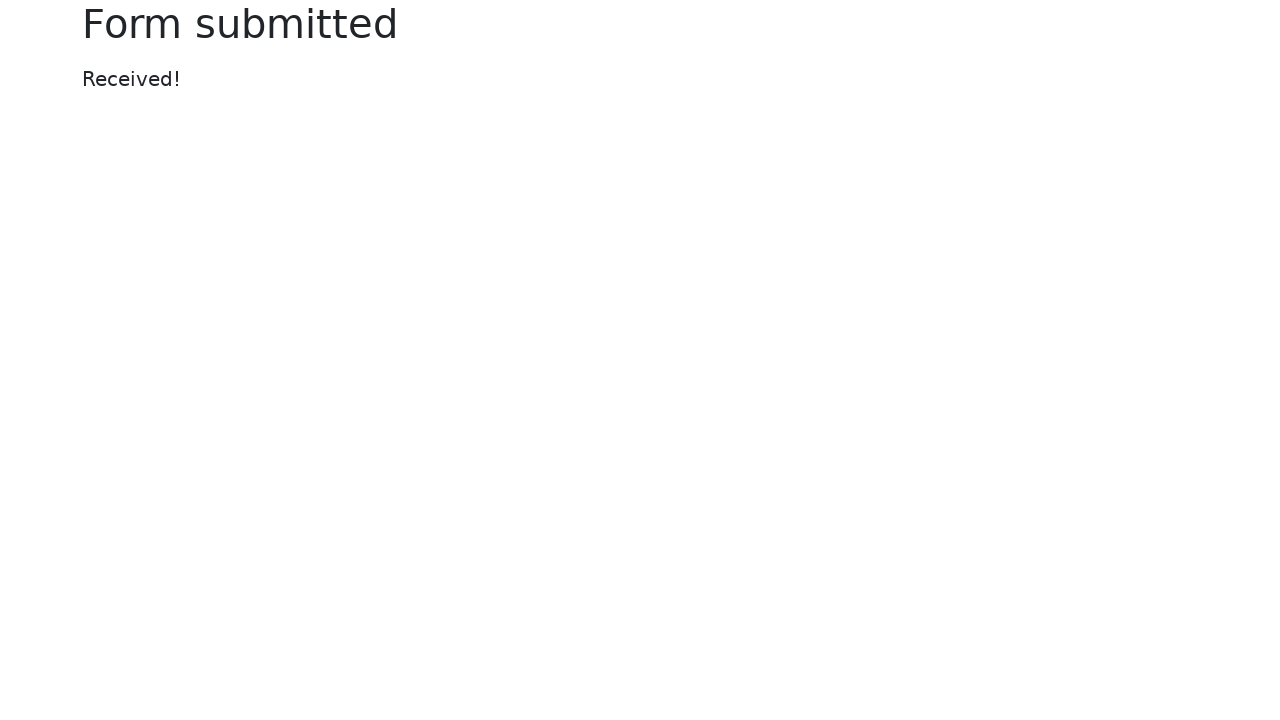